Tests that the page title of the OrangeHRM demo site is correct

Starting URL: https://opensource-demo.orangehrmlive.com/

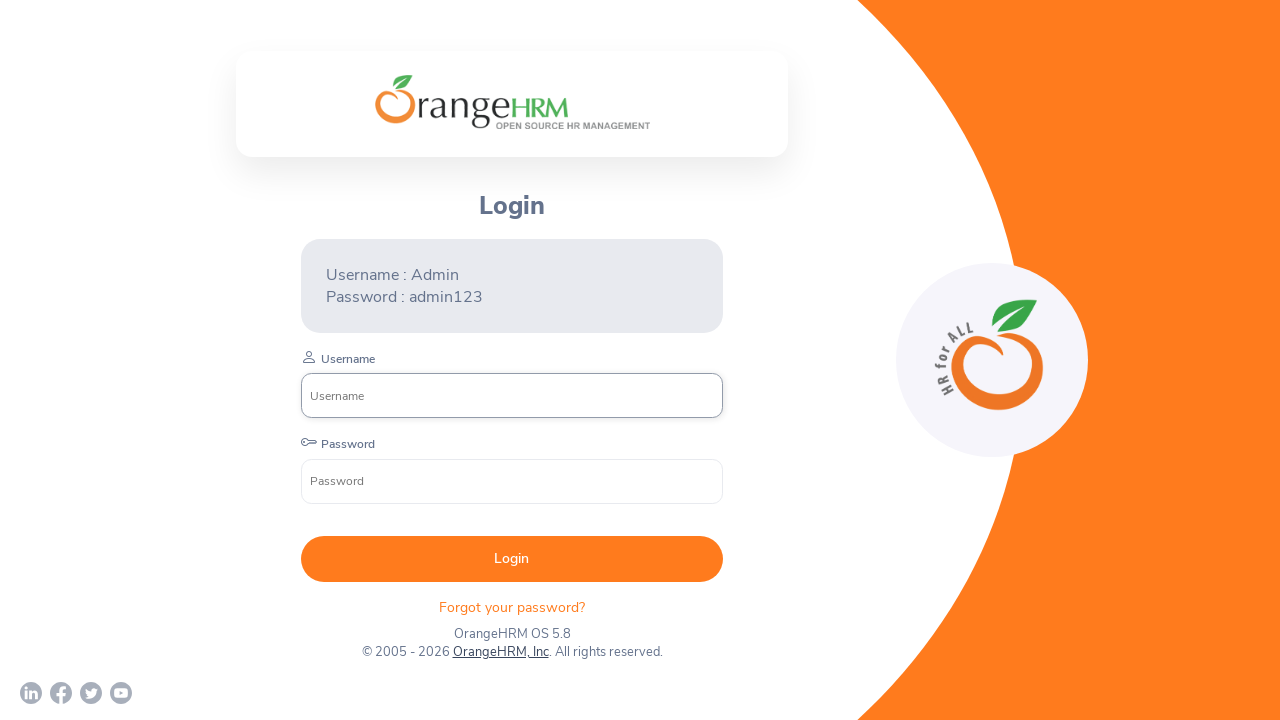

Waited for page to reach domcontentloaded state
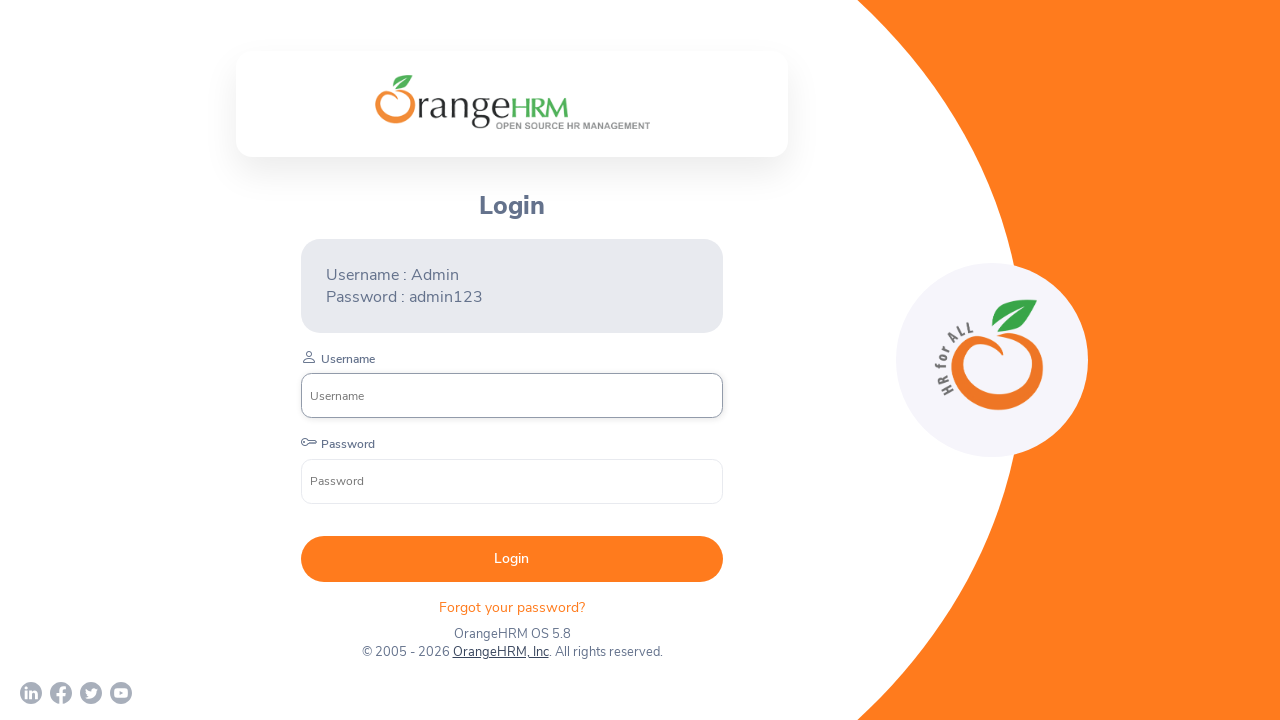

Verified page title is 'OrangeHRM'
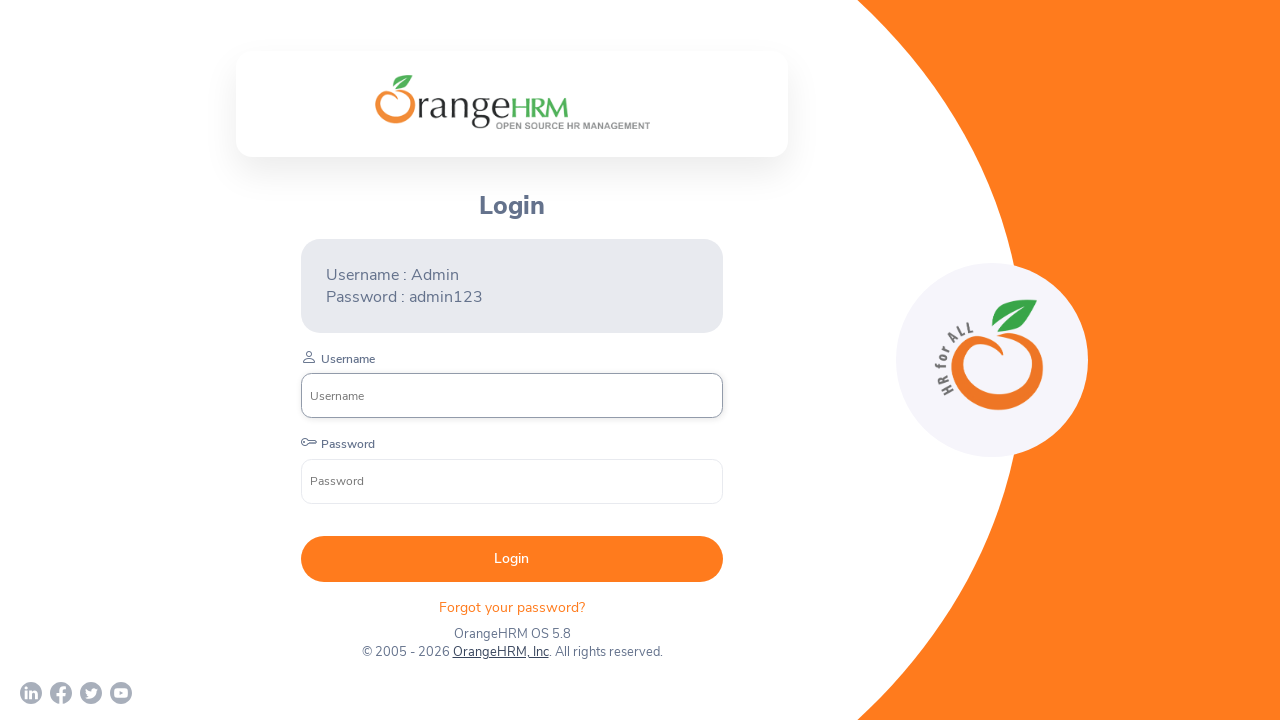

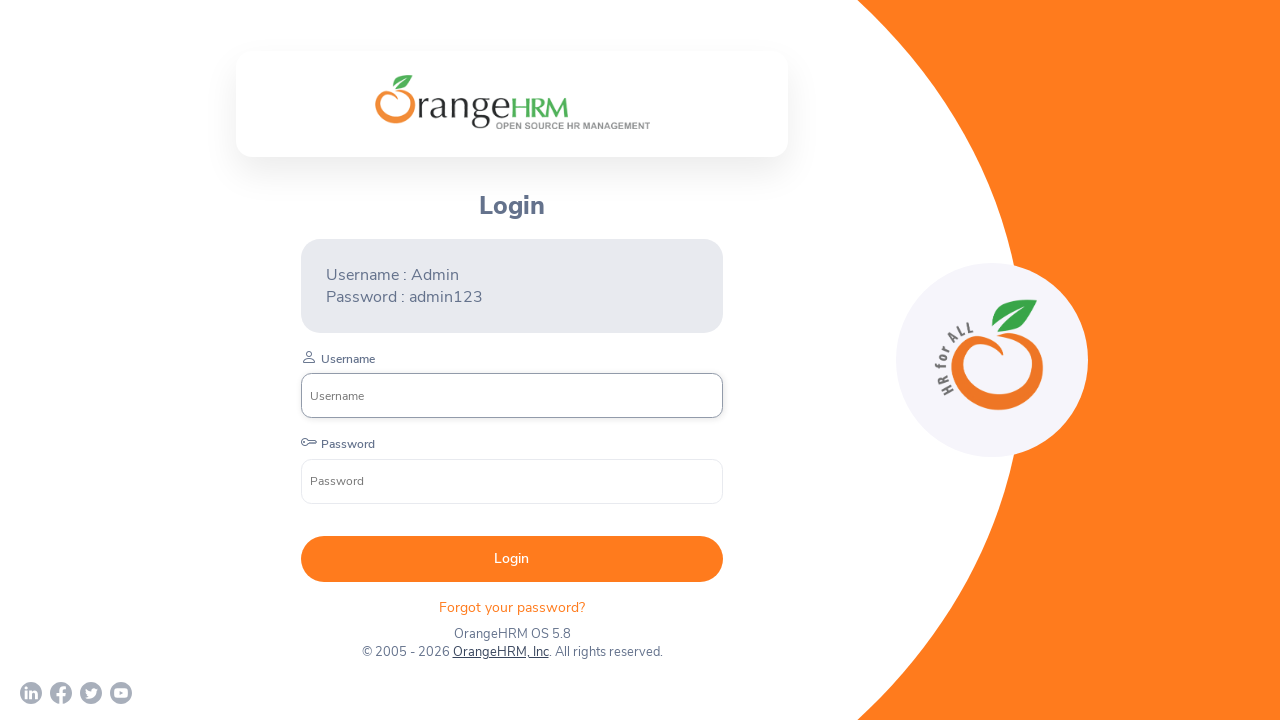